Tests book catalog navigation by clicking on a book to view its details page and then navigating back to the main listing

Starting URL: https://books.toscrape.com/

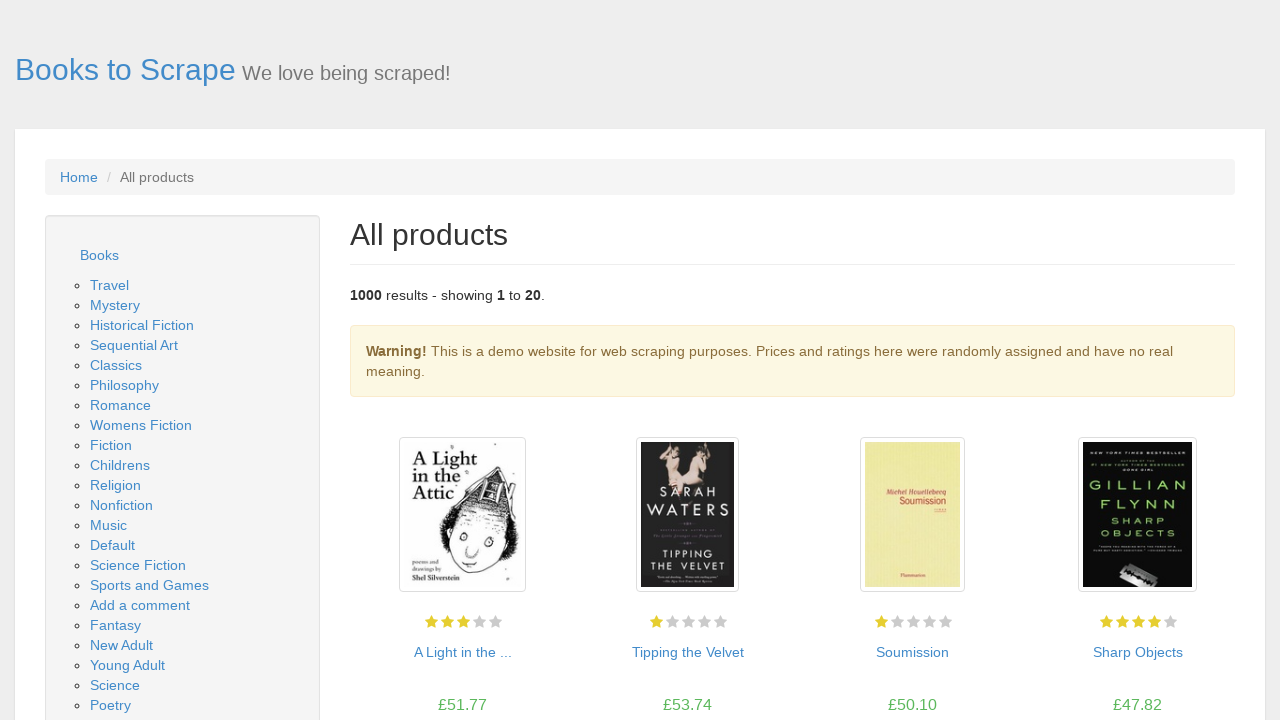

Waited for book catalog to load on main listing page
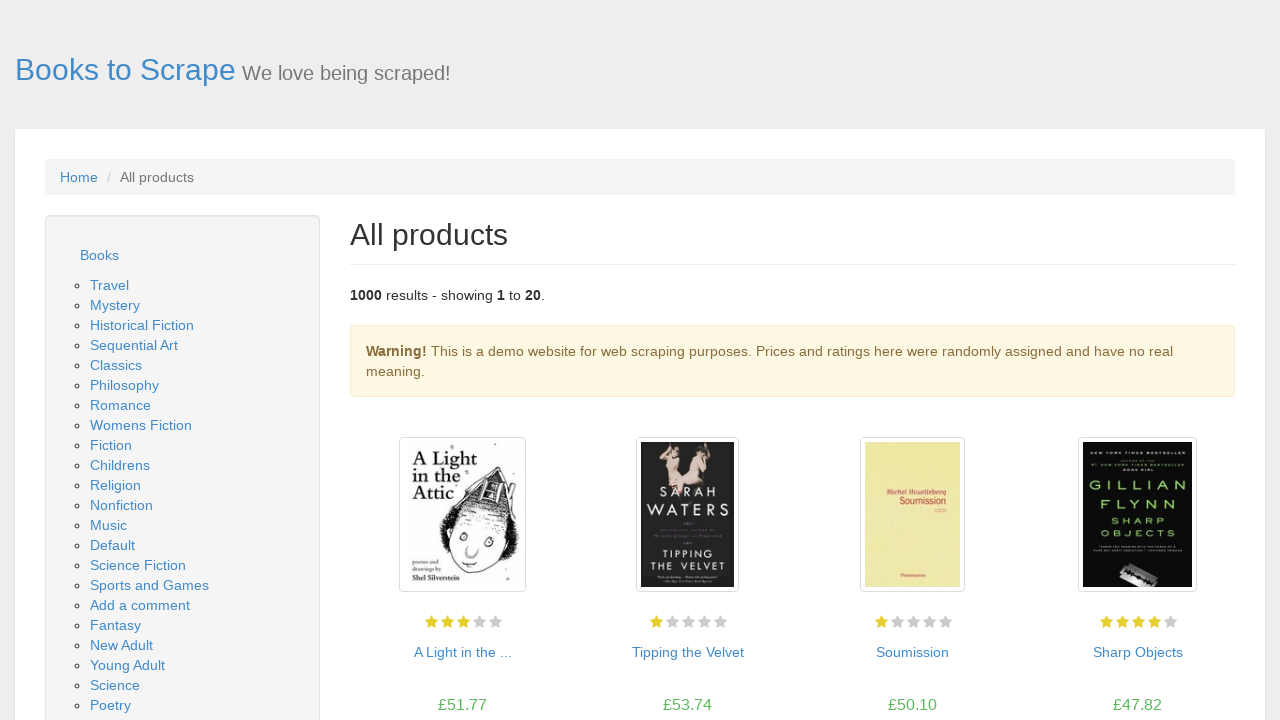

Clicked on first book in catalog to view details at (462, 652) on article.product_pod:first-child h3 a
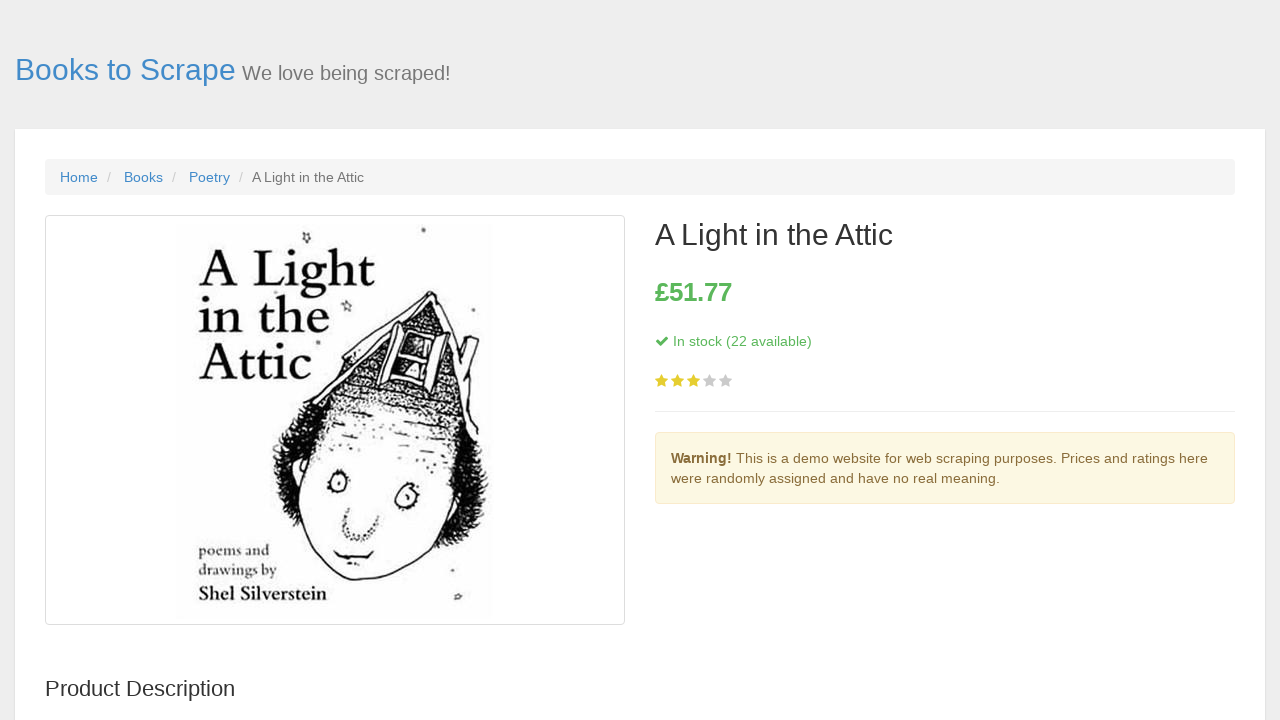

Book detail page loaded successfully
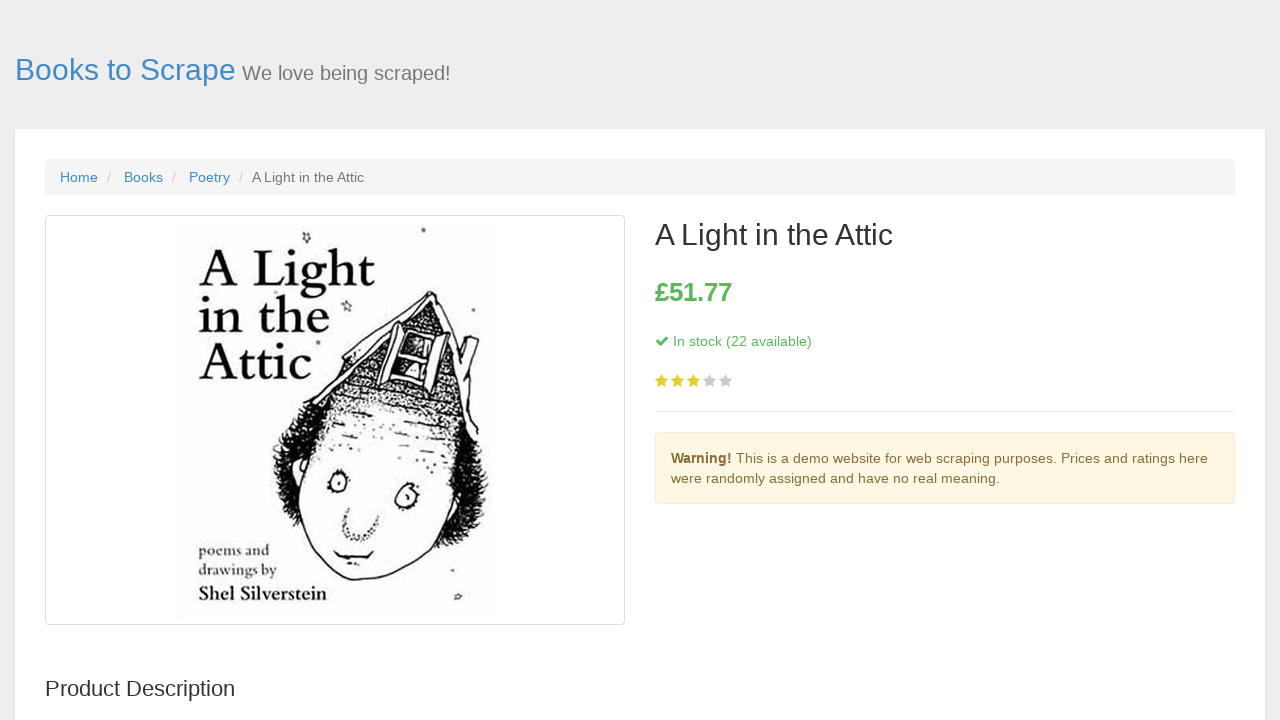

Price element visible on book detail page
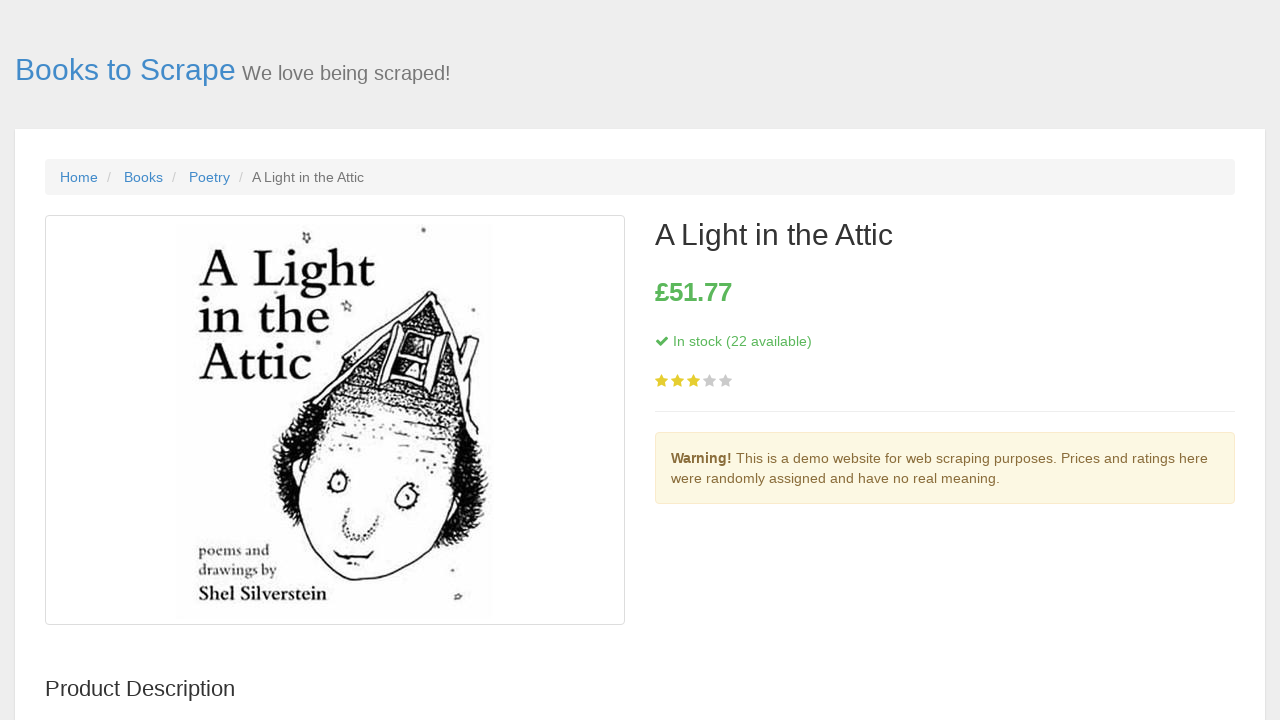

Stock availability element visible on book detail page
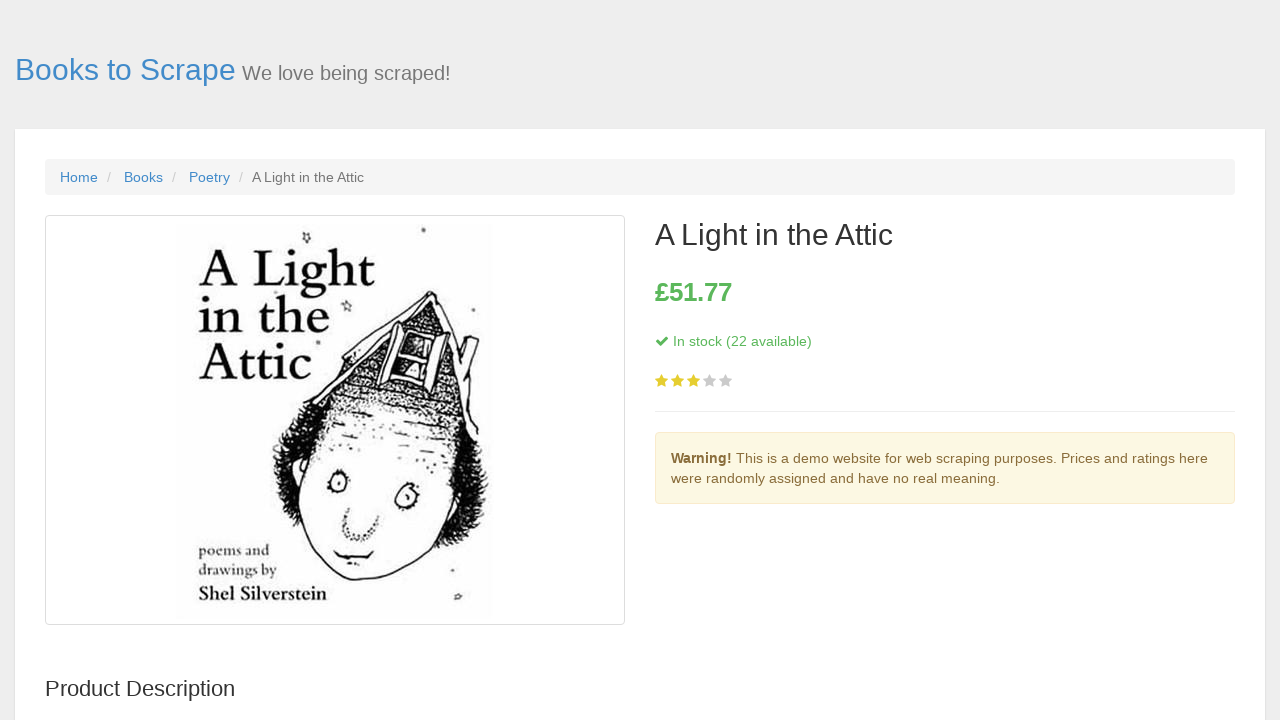

Navigated back from book detail page to main catalog
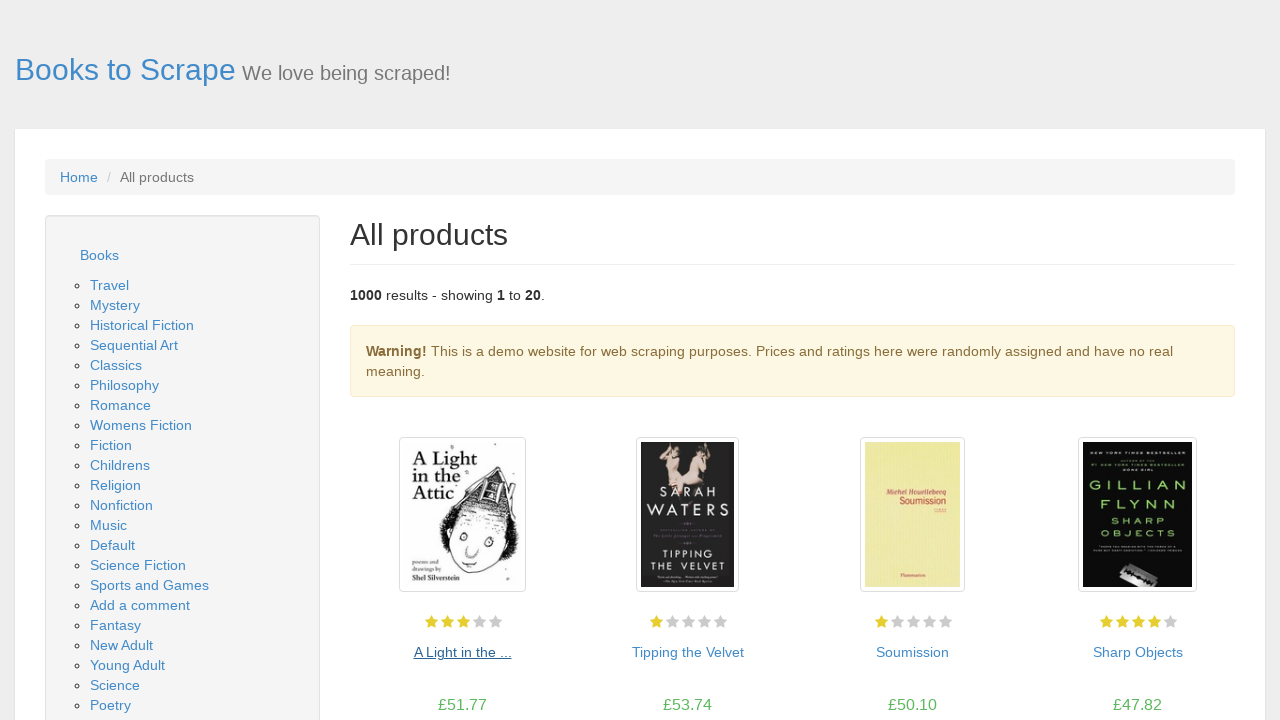

Main book catalog reloaded after navigation back
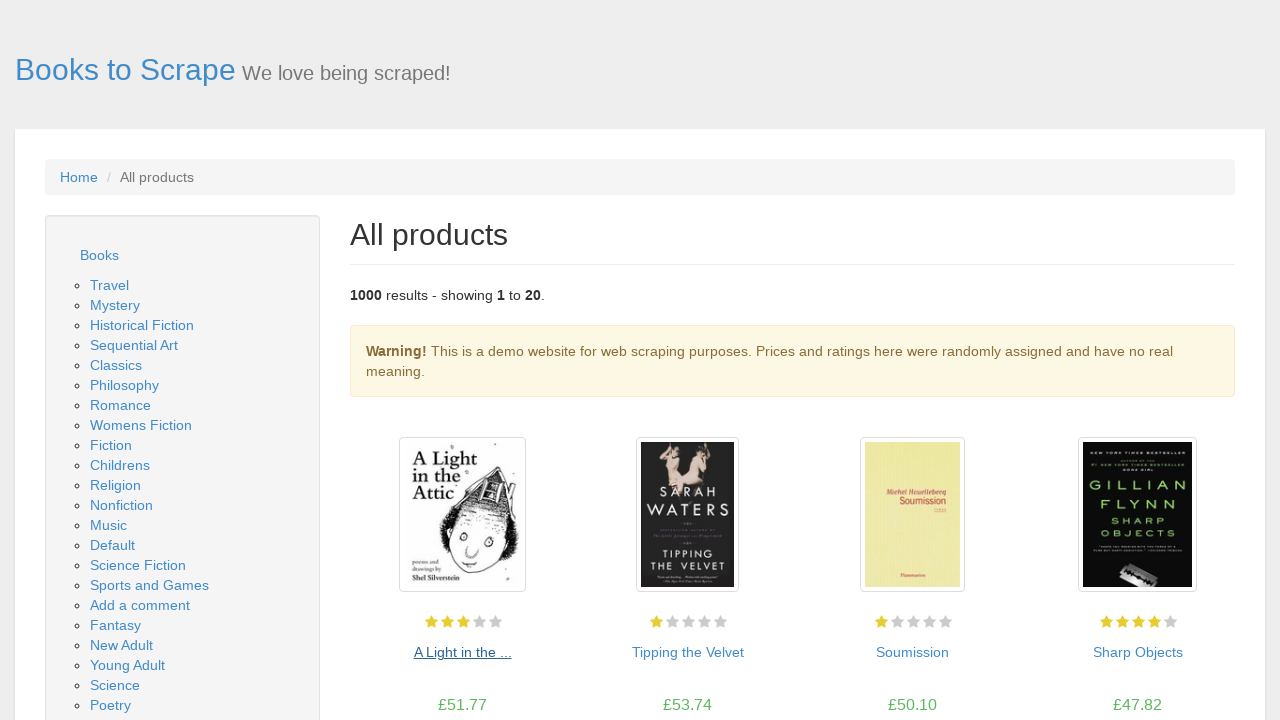

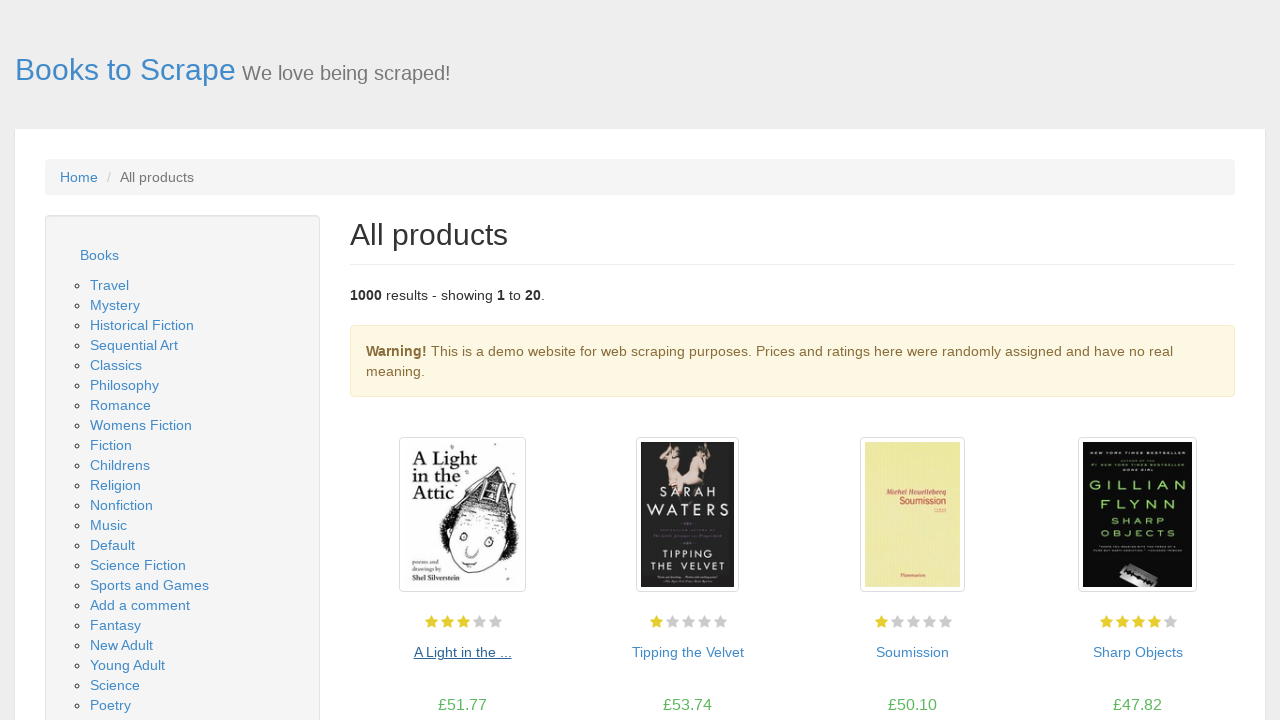